Tests a slow calculator application by setting a delay, performing an addition calculation (7 + 8), and verifying the result equals 15.

Starting URL: https://bonigarcia.dev/selenium-webdriver-java/slow-calculator.html

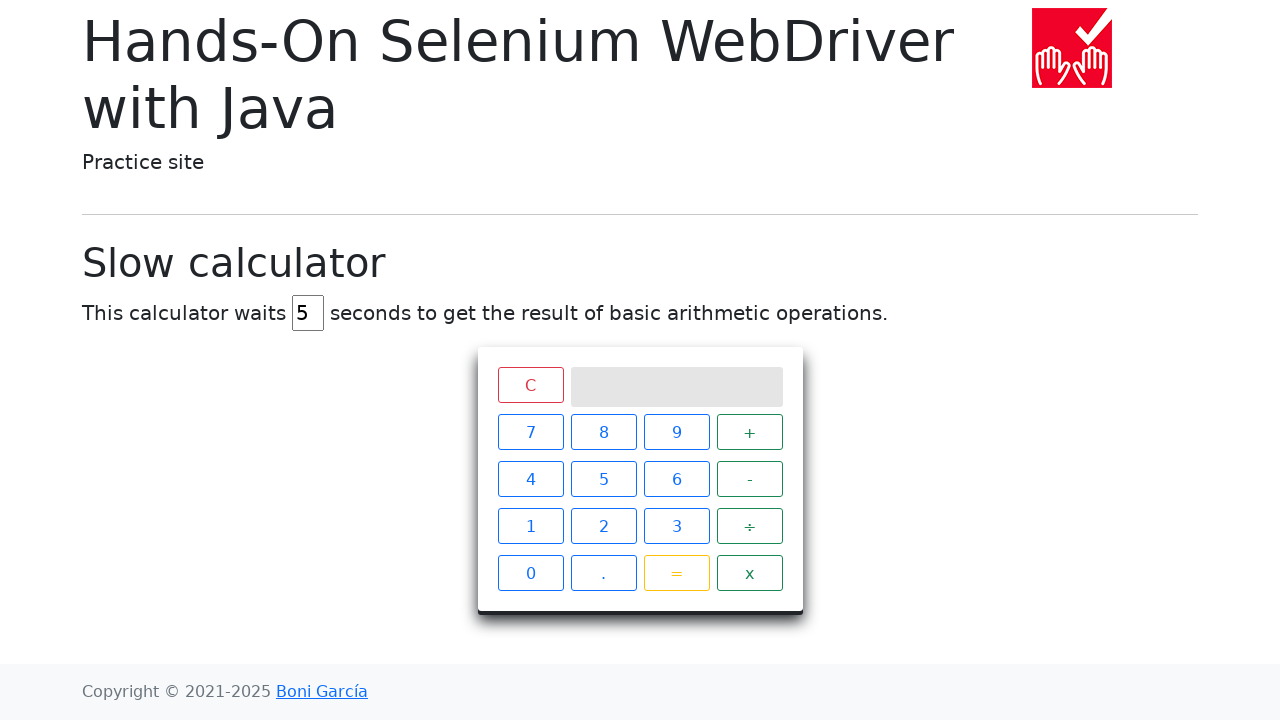

Cleared the delay input field on #delay
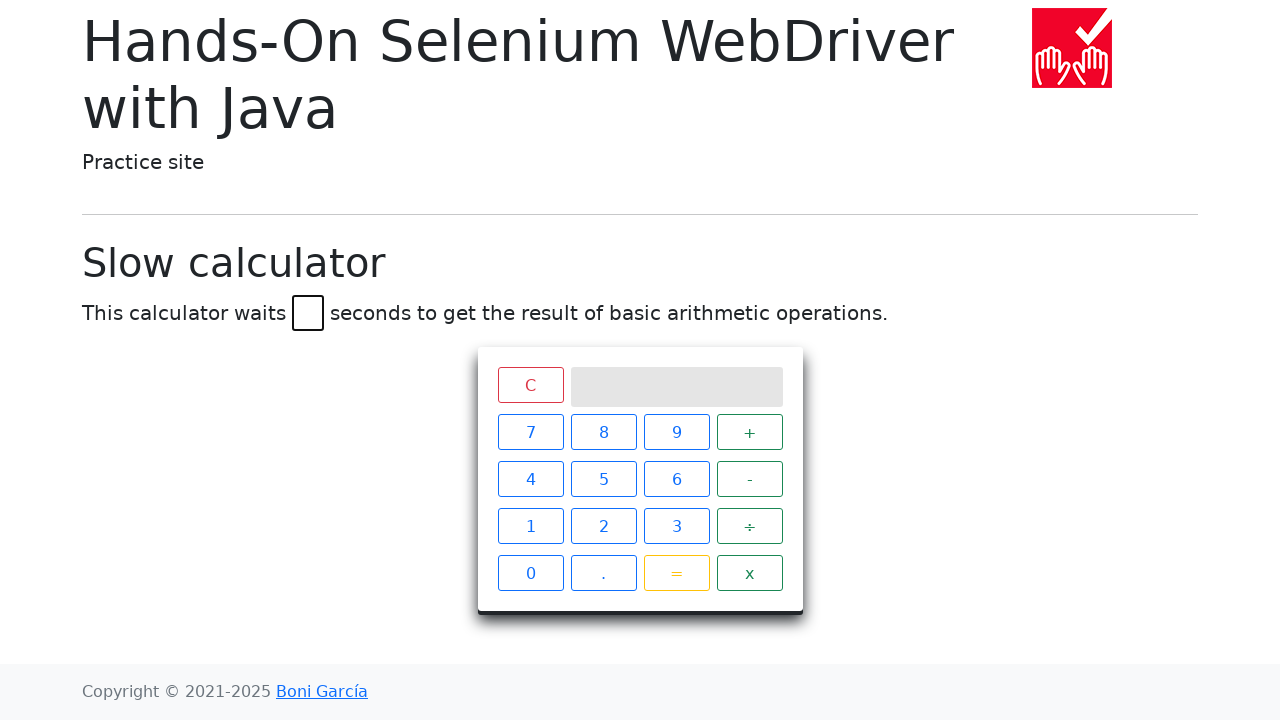

Set delay to 45 seconds on #delay
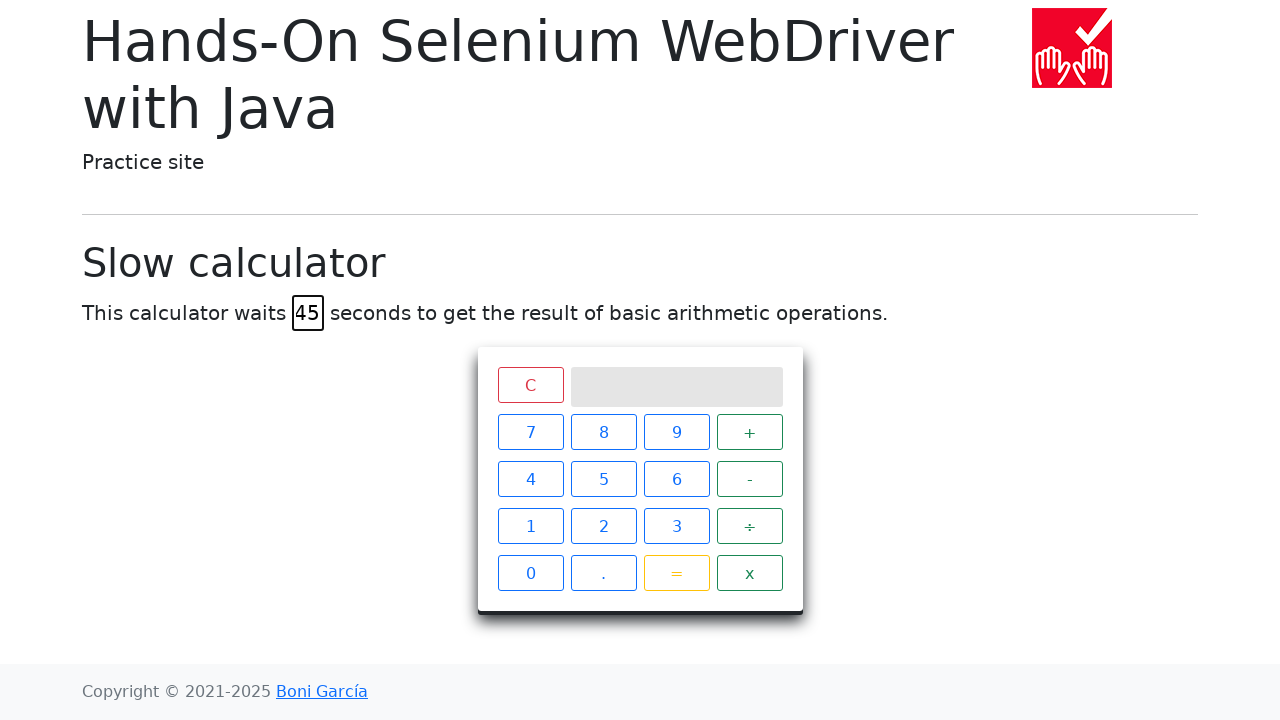

Clicked '7' button at (530, 432) on .keys > :nth-child(1)
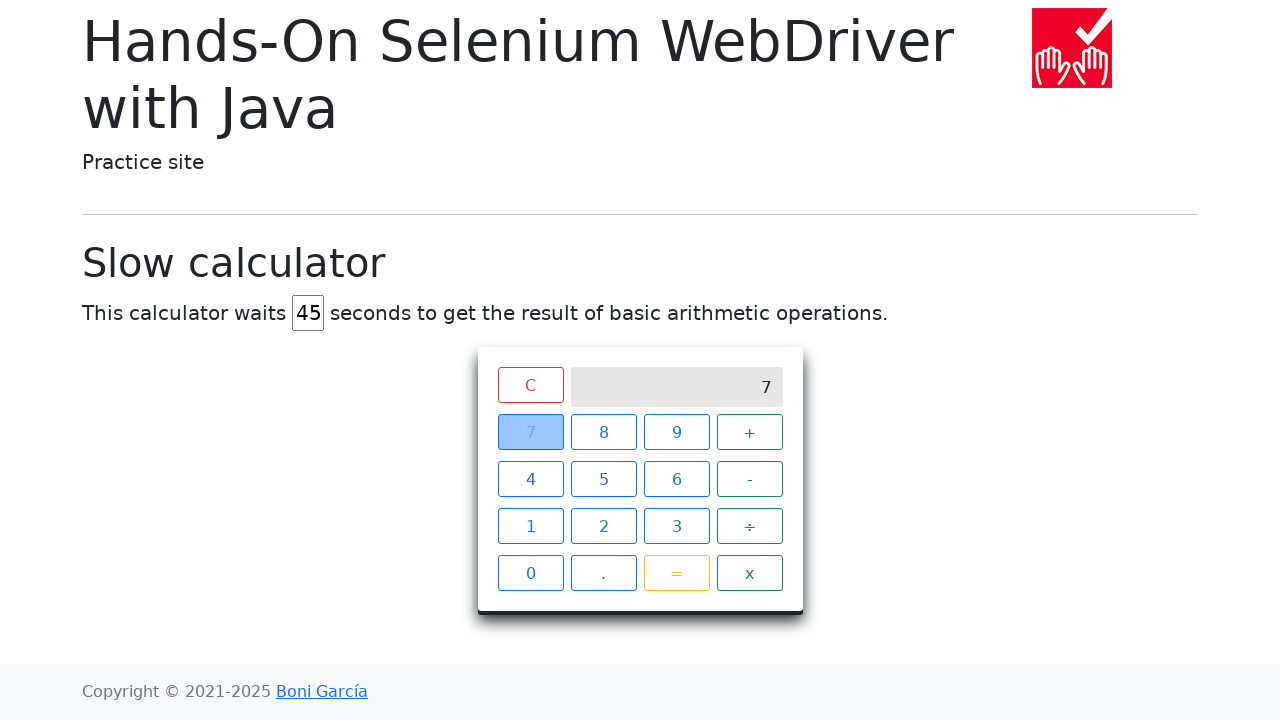

Clicked '+' button at (750, 432) on .keys > :nth-child(4)
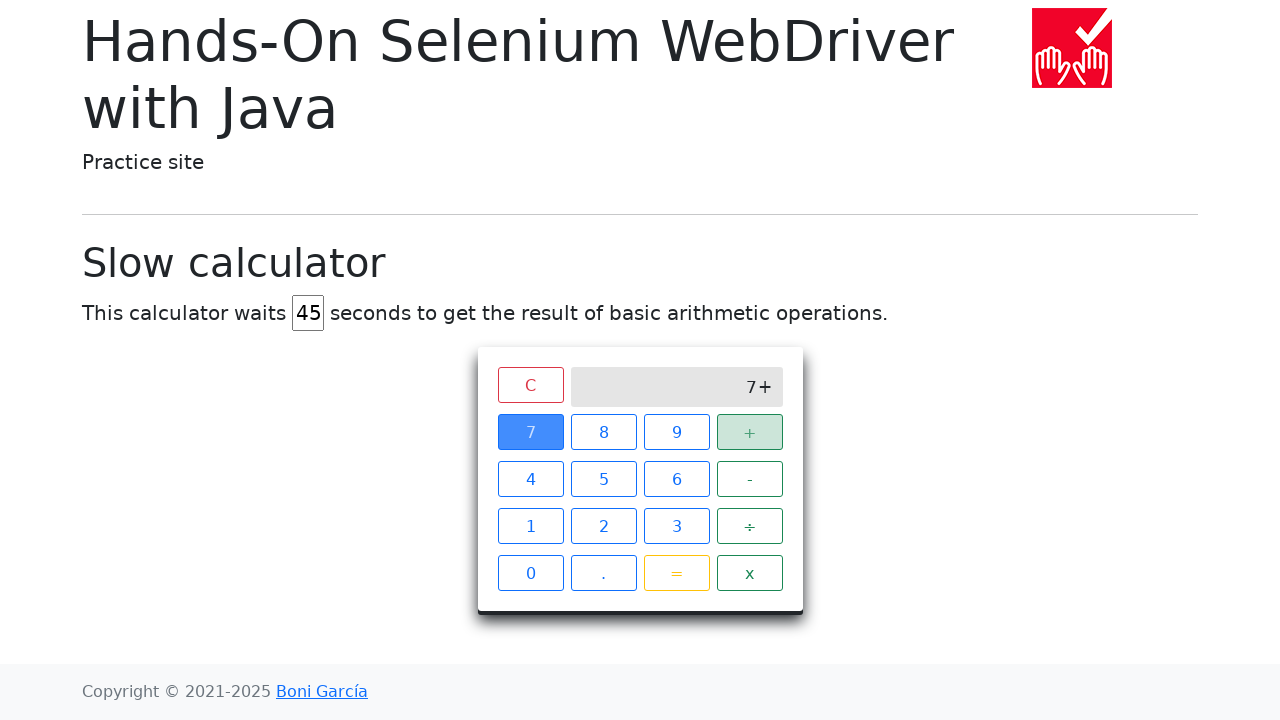

Clicked '8' button at (604, 432) on .keys > :nth-child(2)
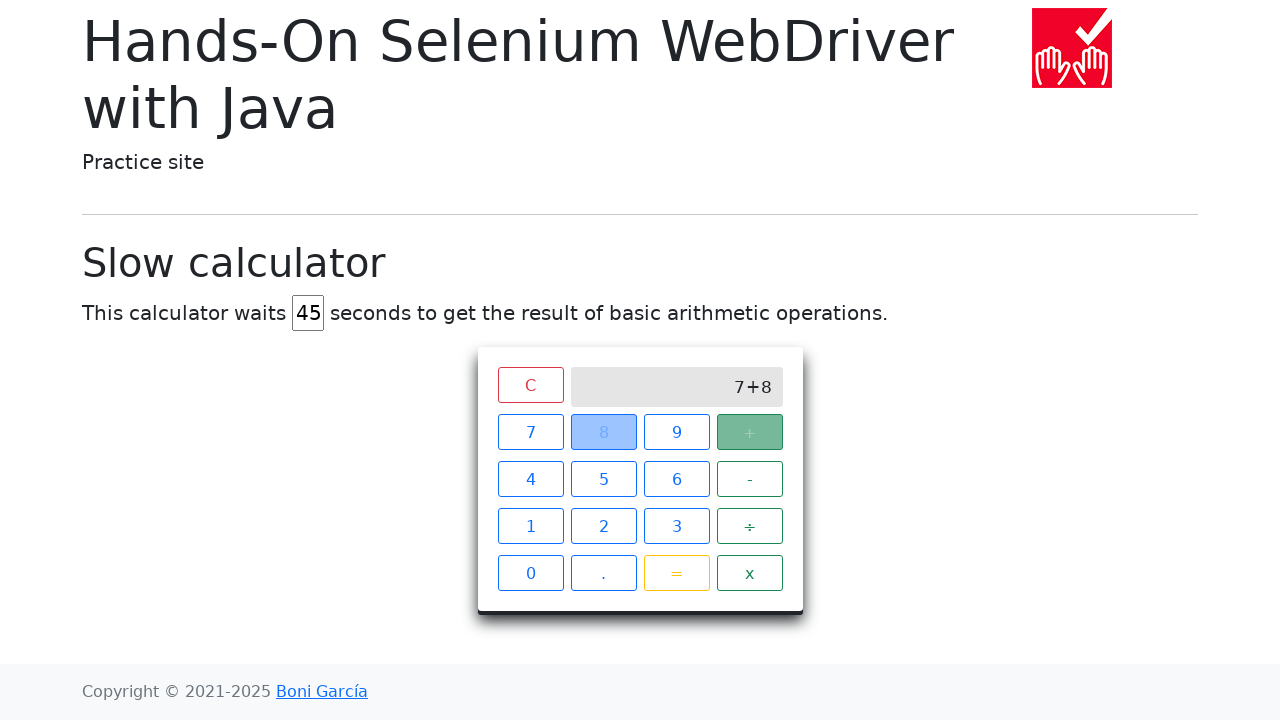

Clicked '=' button to calculate result at (676, 573) on .keys > :nth-child(15)
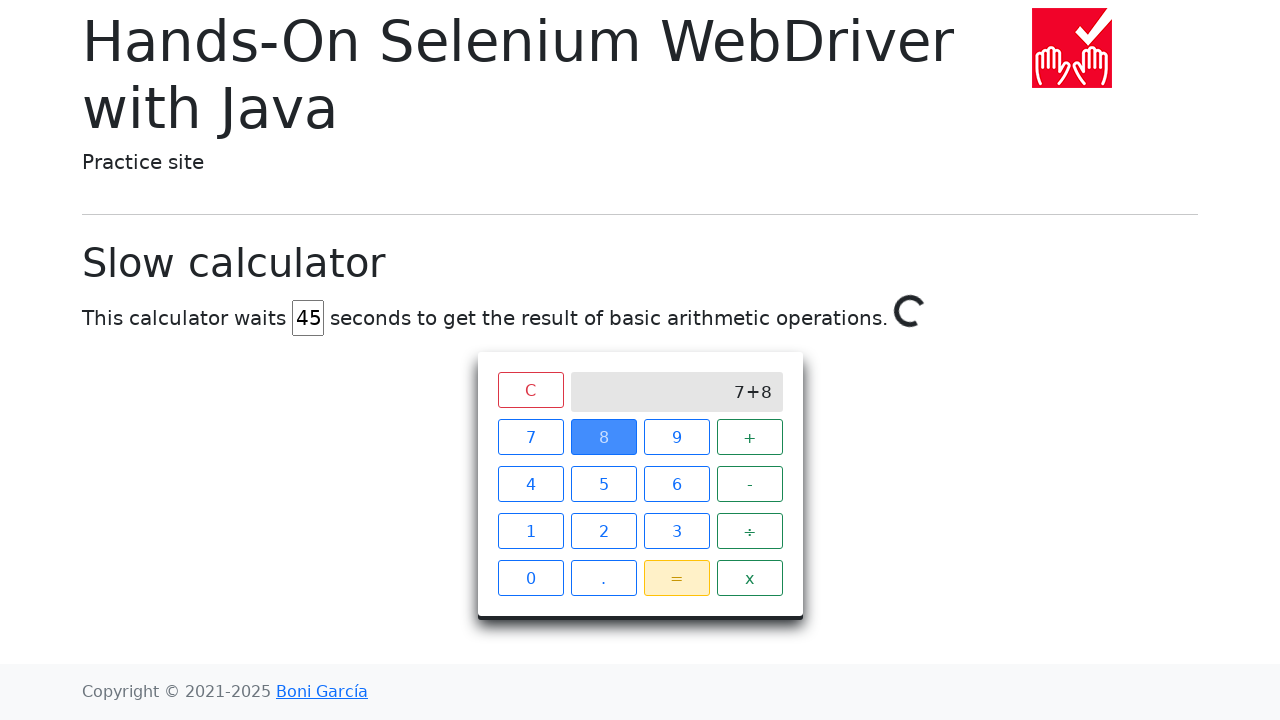

Verified calculation result equals 15
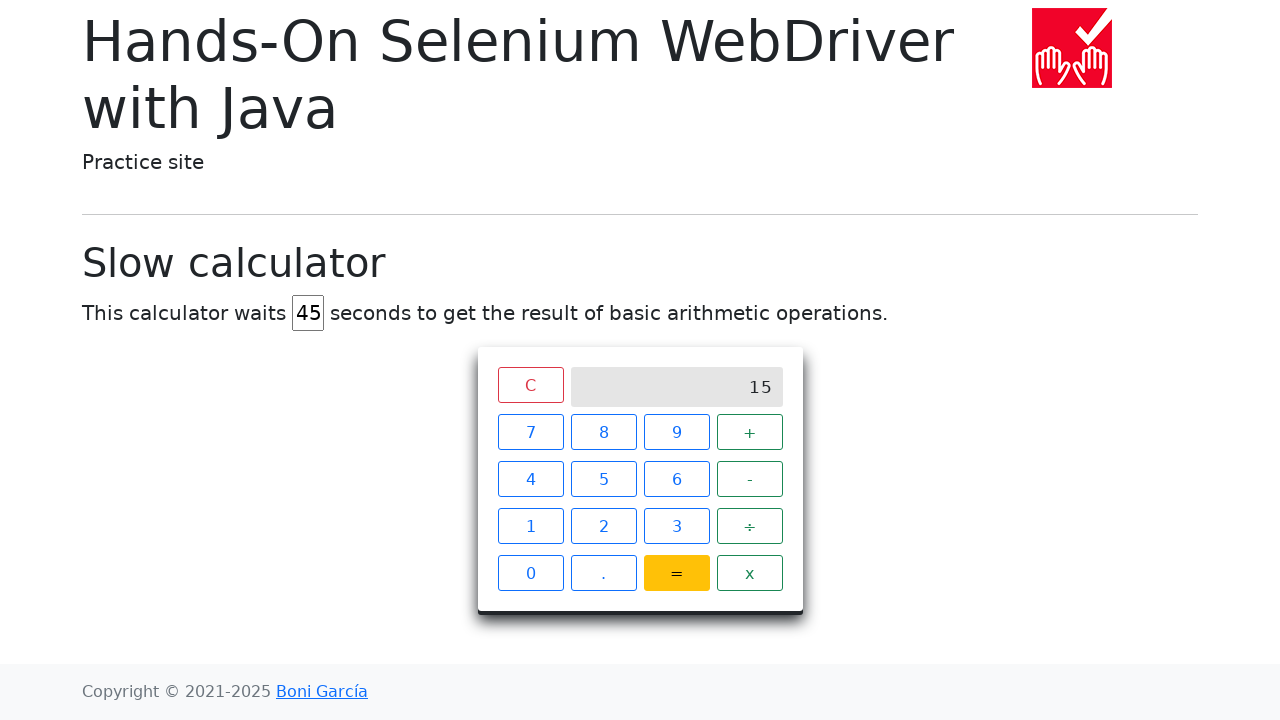

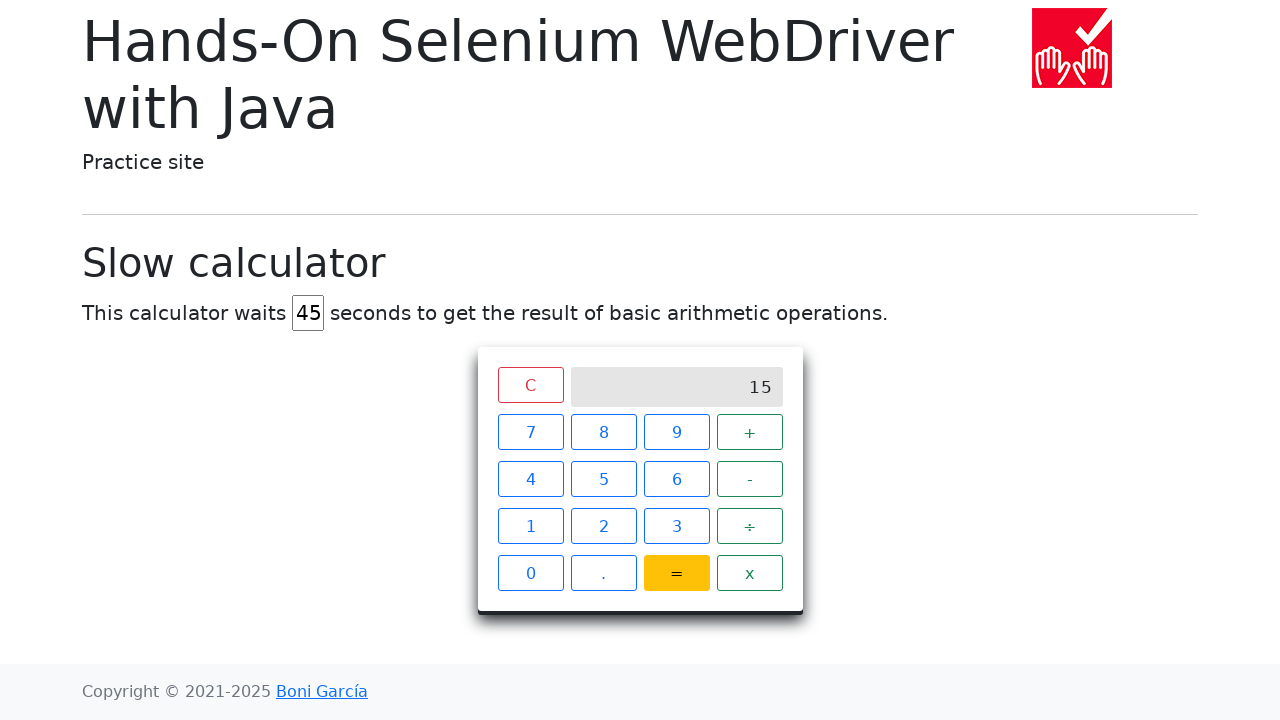